Tests key press functionality by sending a SPACE key to an input field and verifying the result message

Starting URL: https://the-internet.herokuapp.com/key_presses

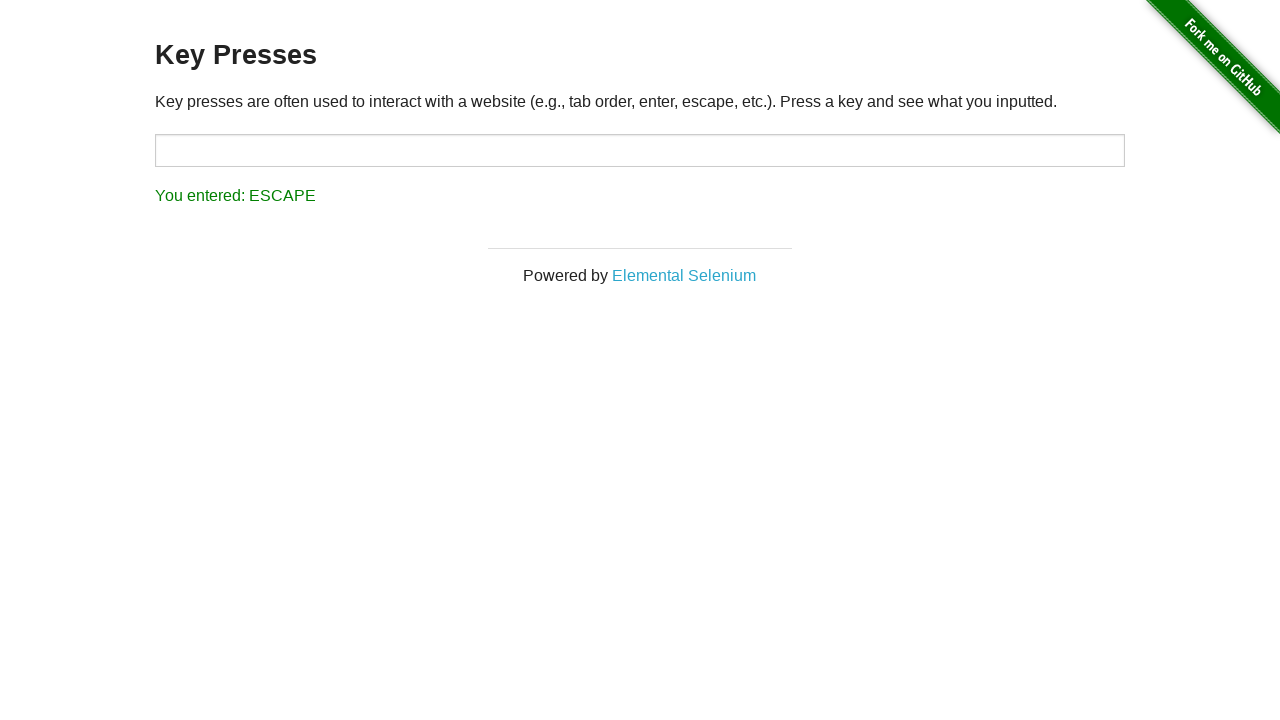

Navigated to key presses test page
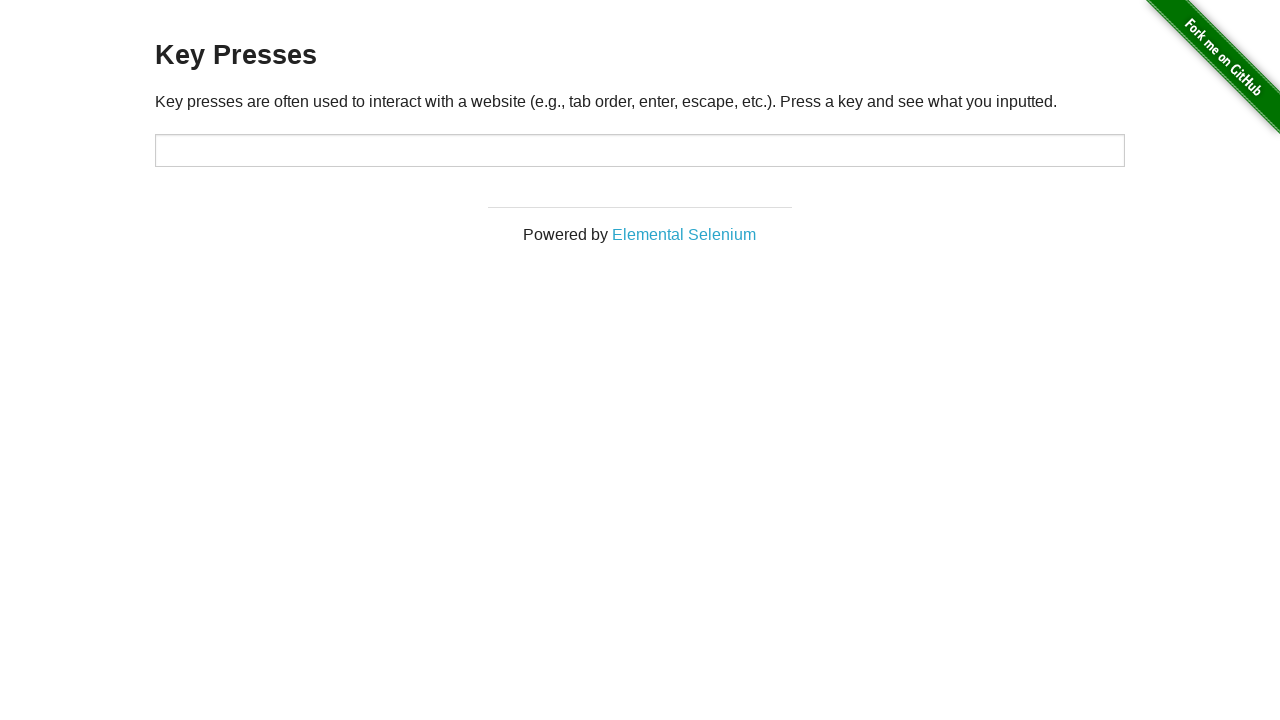

Pressed SPACE key in target input field on #target
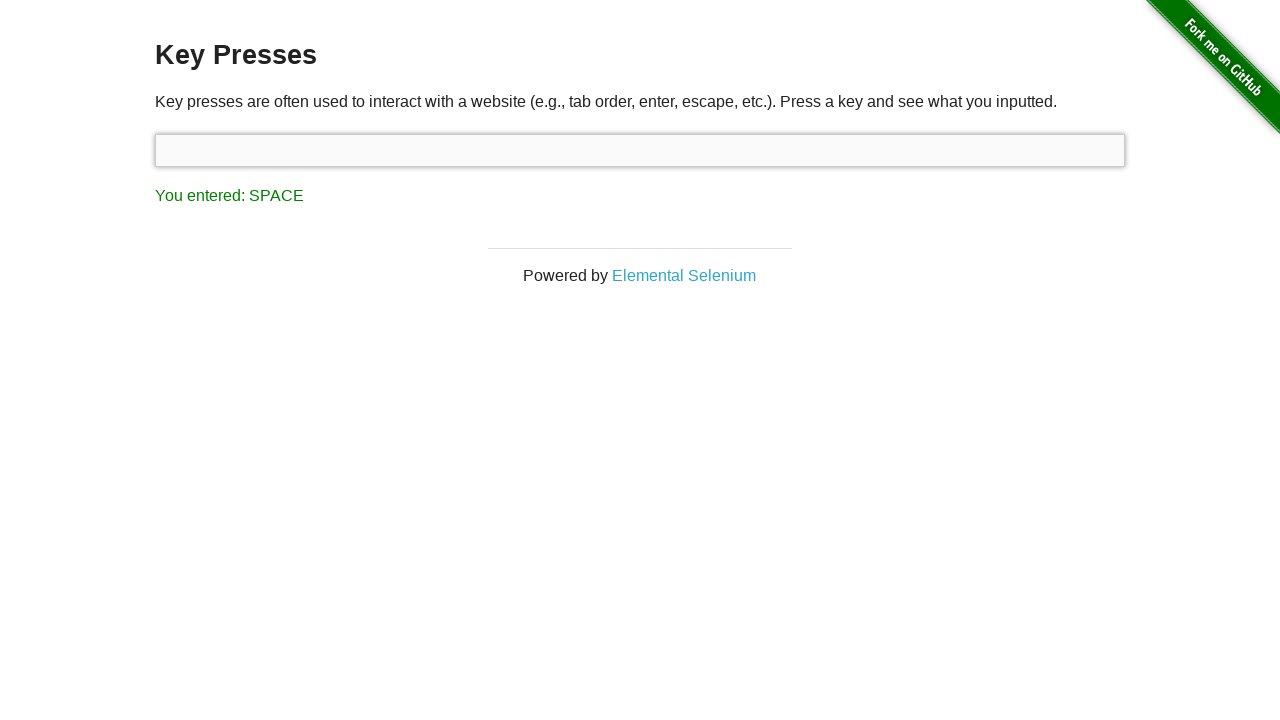

Result message element loaded
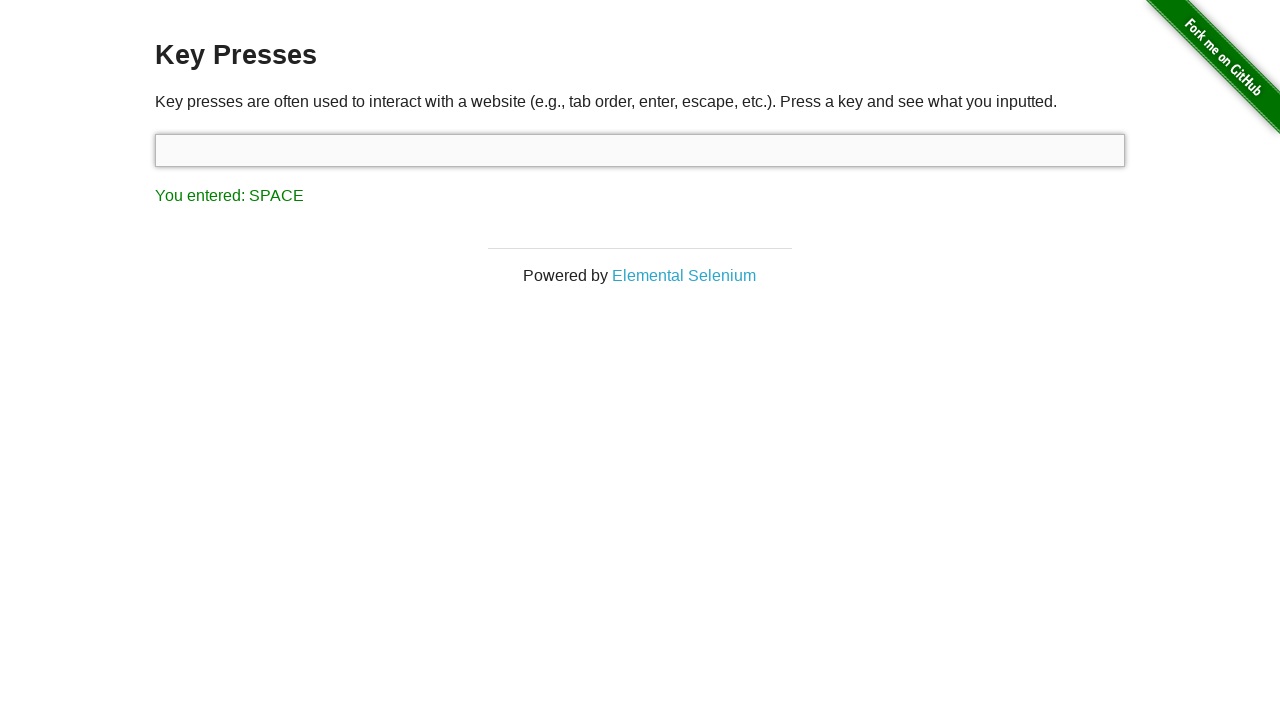

Retrieved result text content
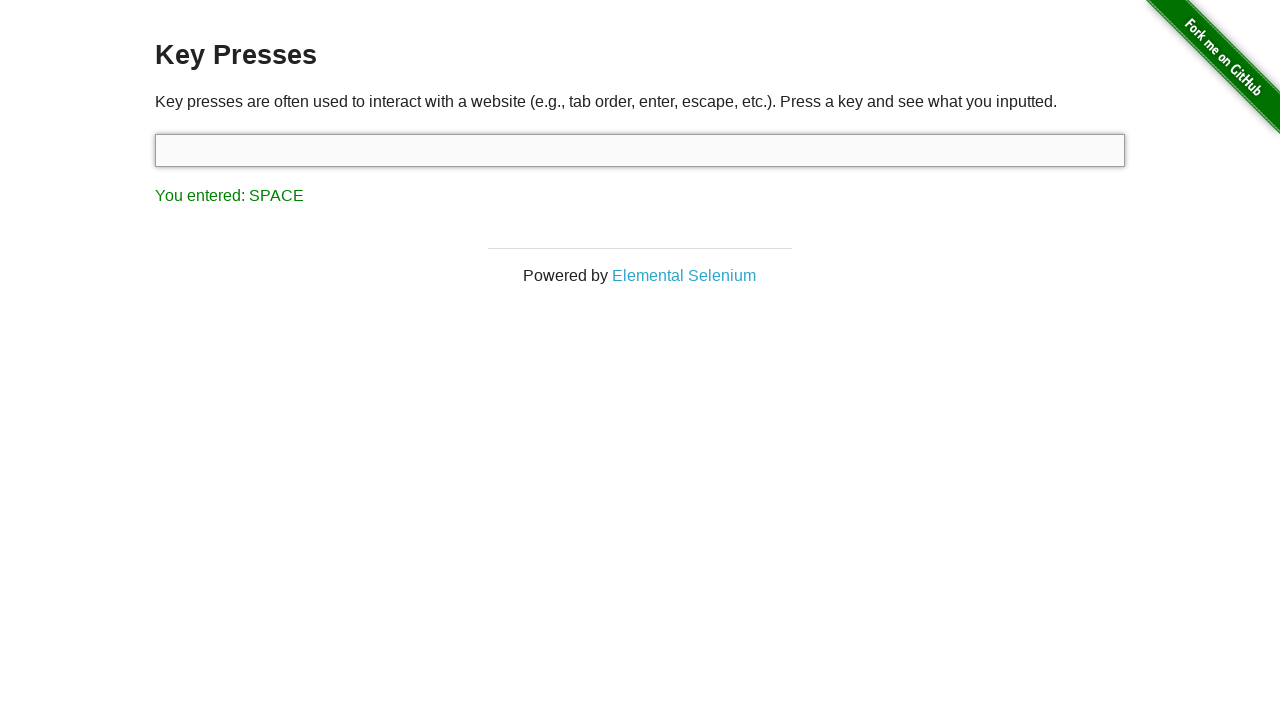

Verified result text matches expected 'You entered: SPACE'
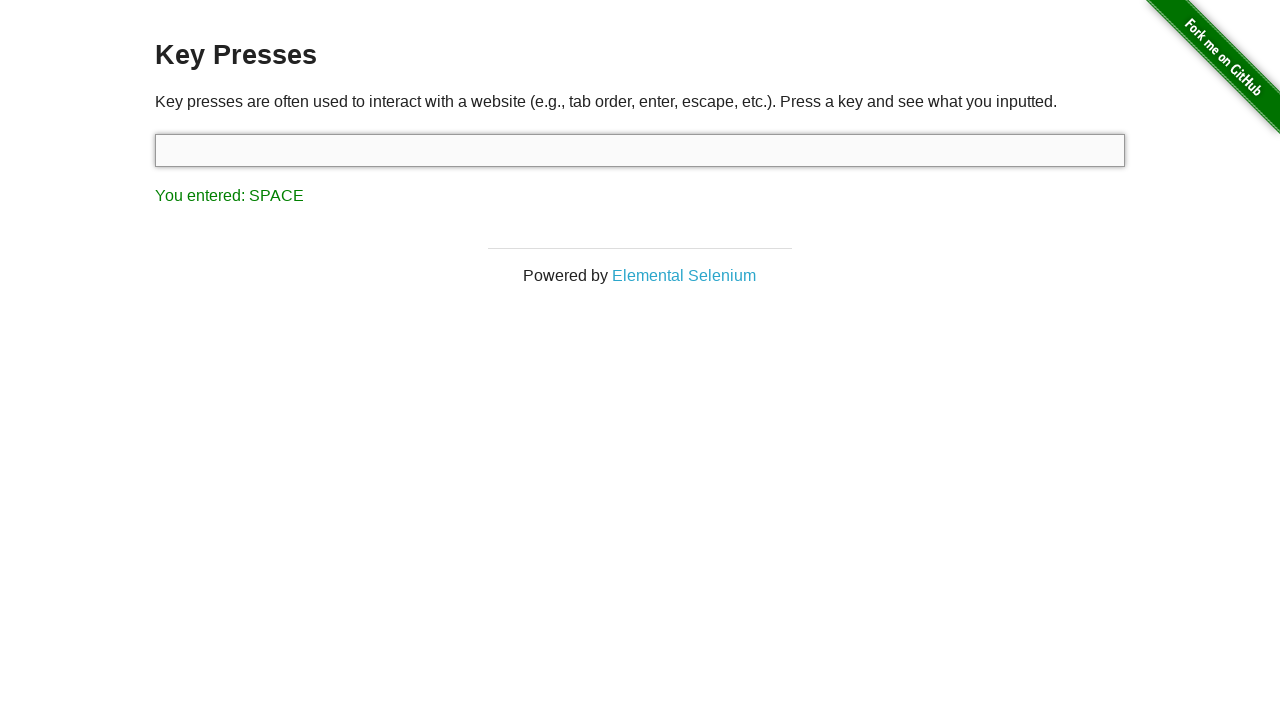

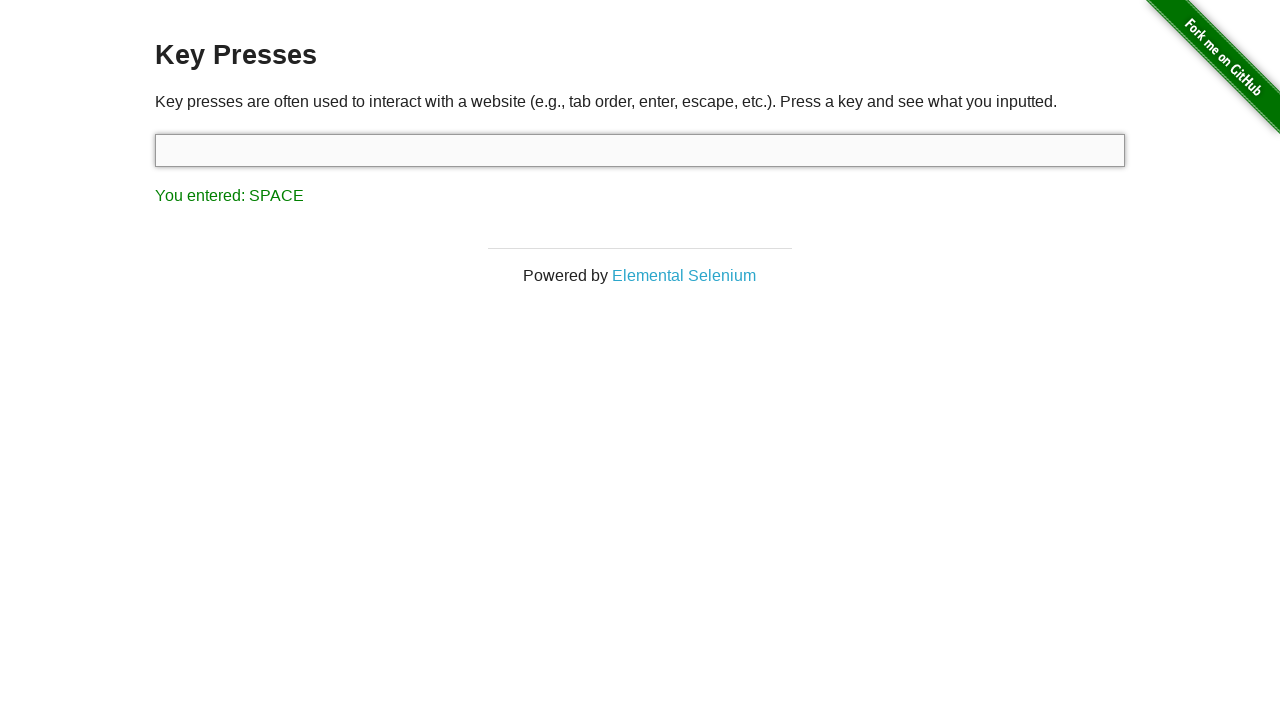